Tests hidden division popup functionality by navigating to the popups section and interacting with a hidden division popup, filling in form fields and handling the alert

Starting URL: https://demoapps.qspiders.com/ui?scenario=1

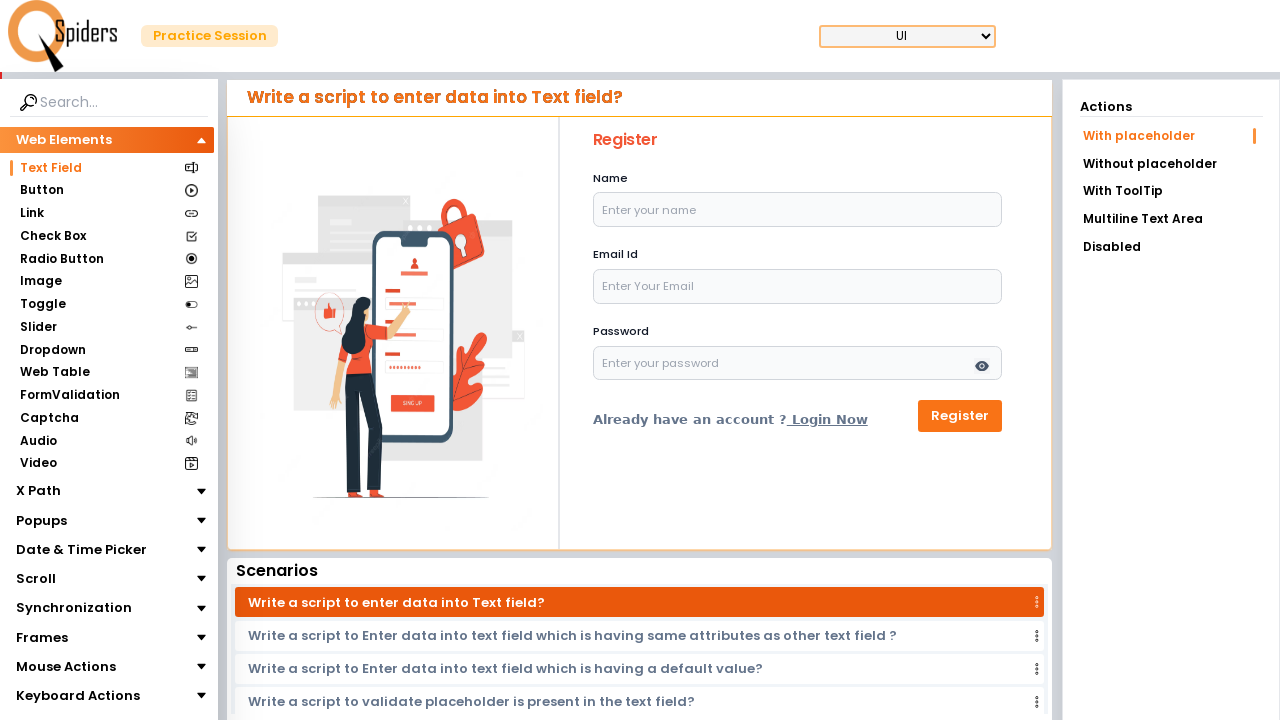

Clicked on Popups section at (42, 520) on xpath=//section[text()='Popups']
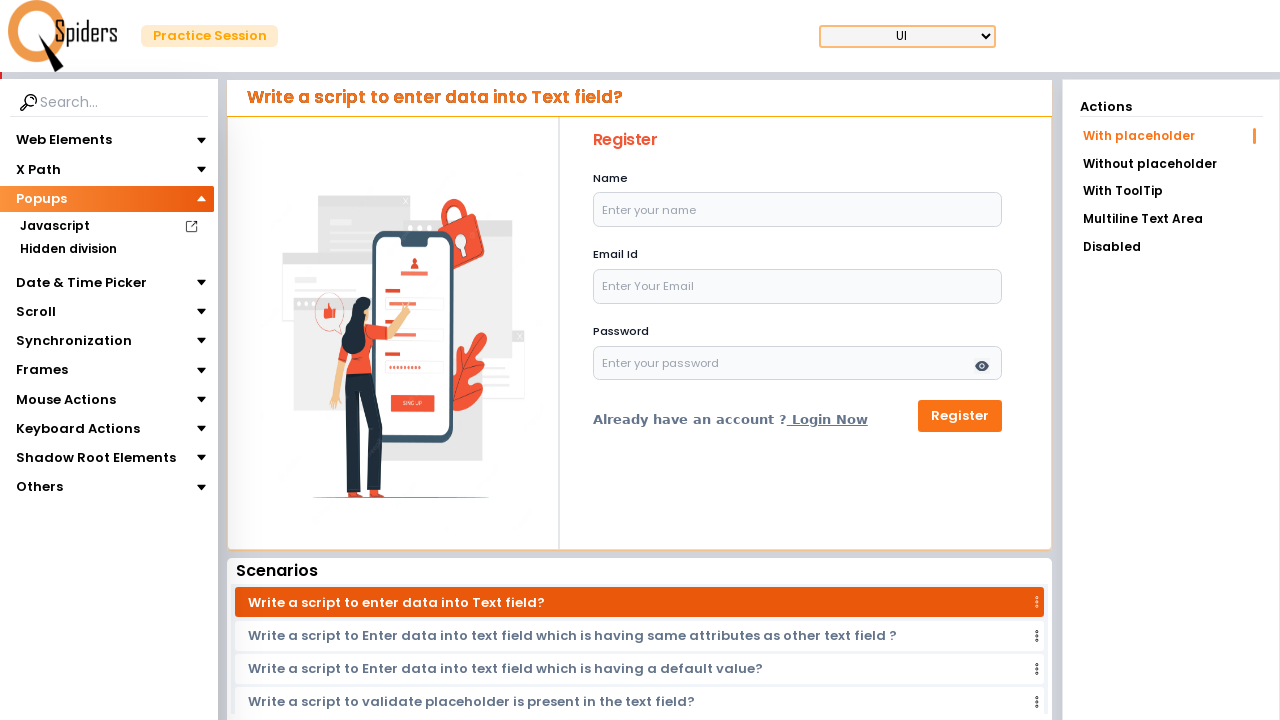

Clicked on Hidden division section at (68, 249) on xpath=//section[text()='Hidden division']
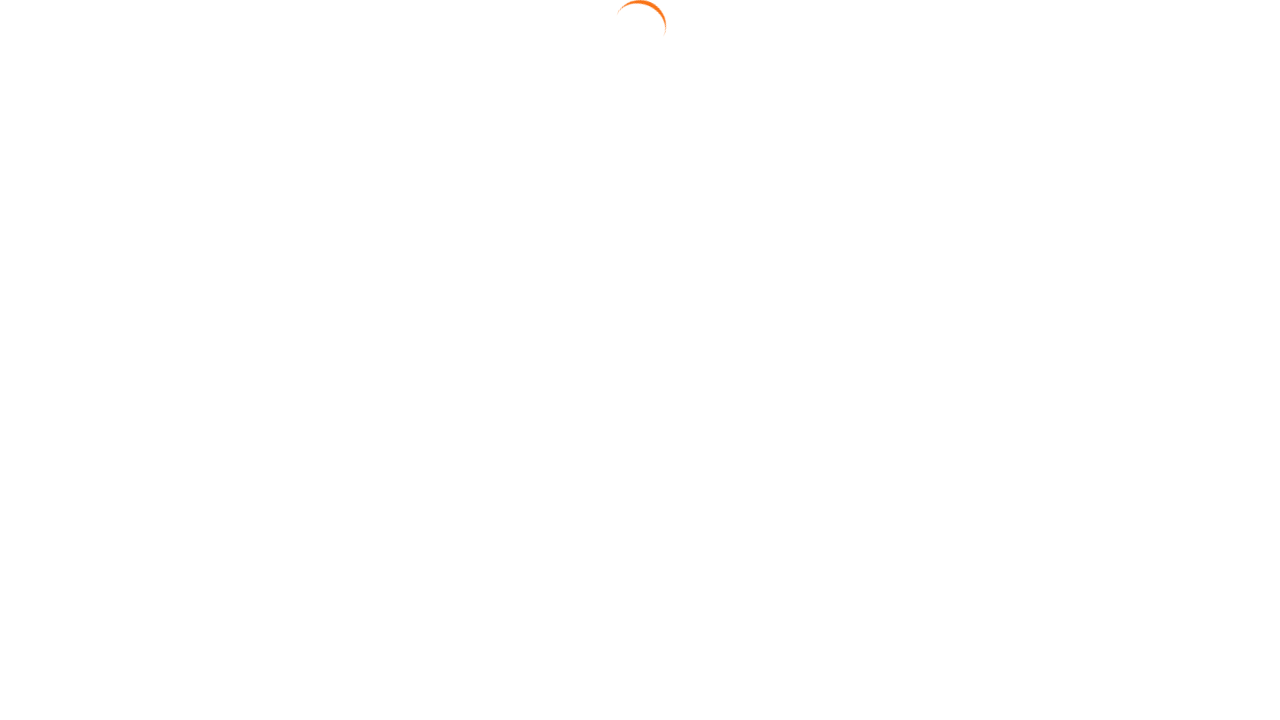

Waited for popup/form to appear
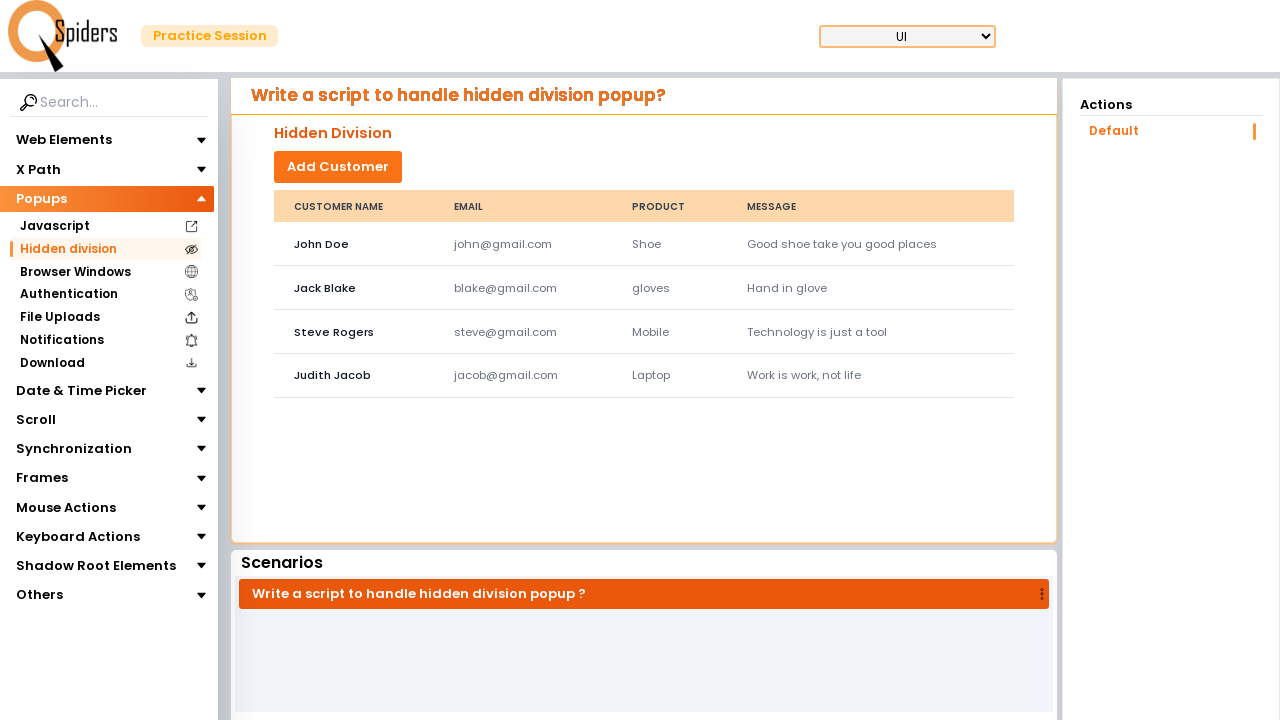

Typed 'MANISHA' in the first field
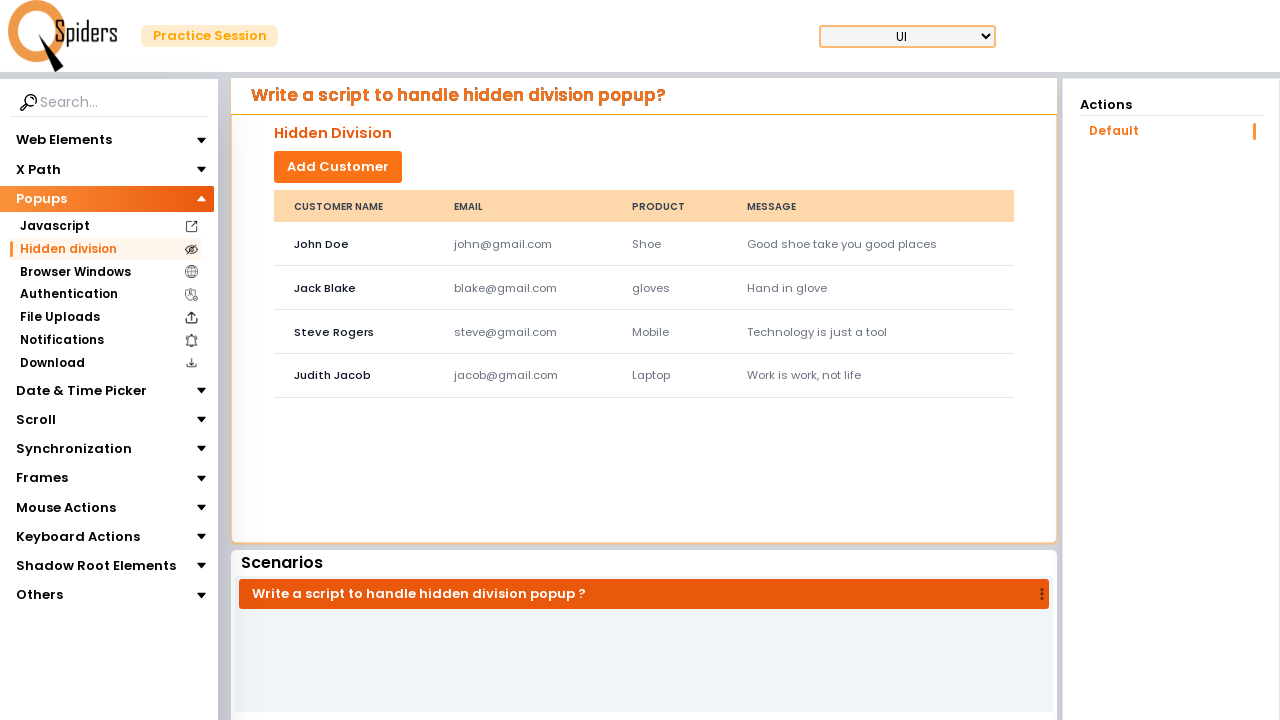

Pressed Tab to move to next field
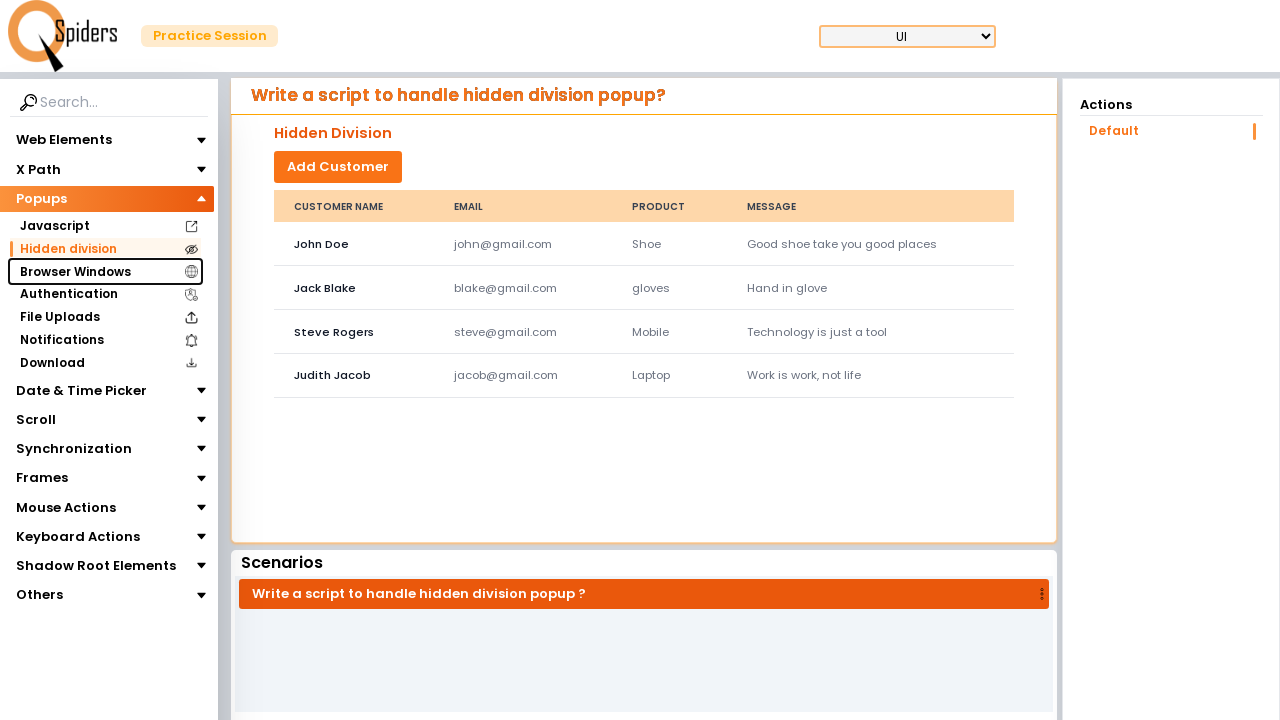

Typed 'MANISHAGAIKAR' in the second field
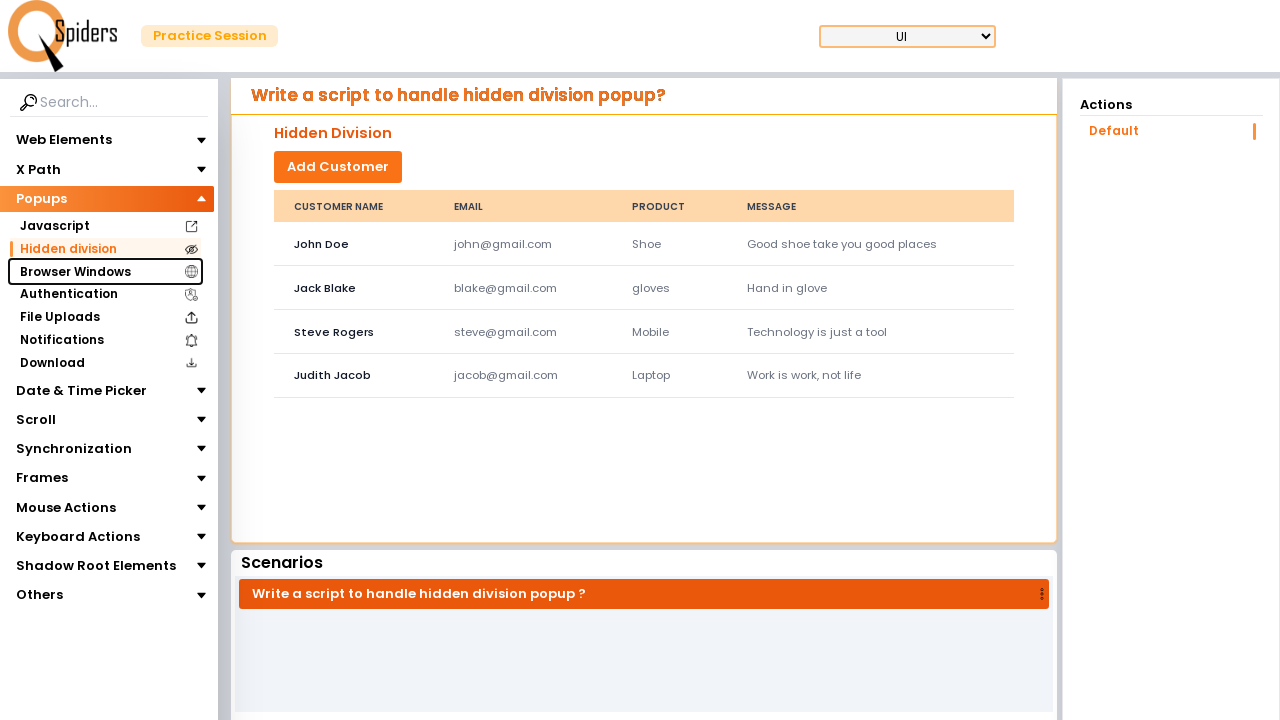

Pressed Tab to move to next field
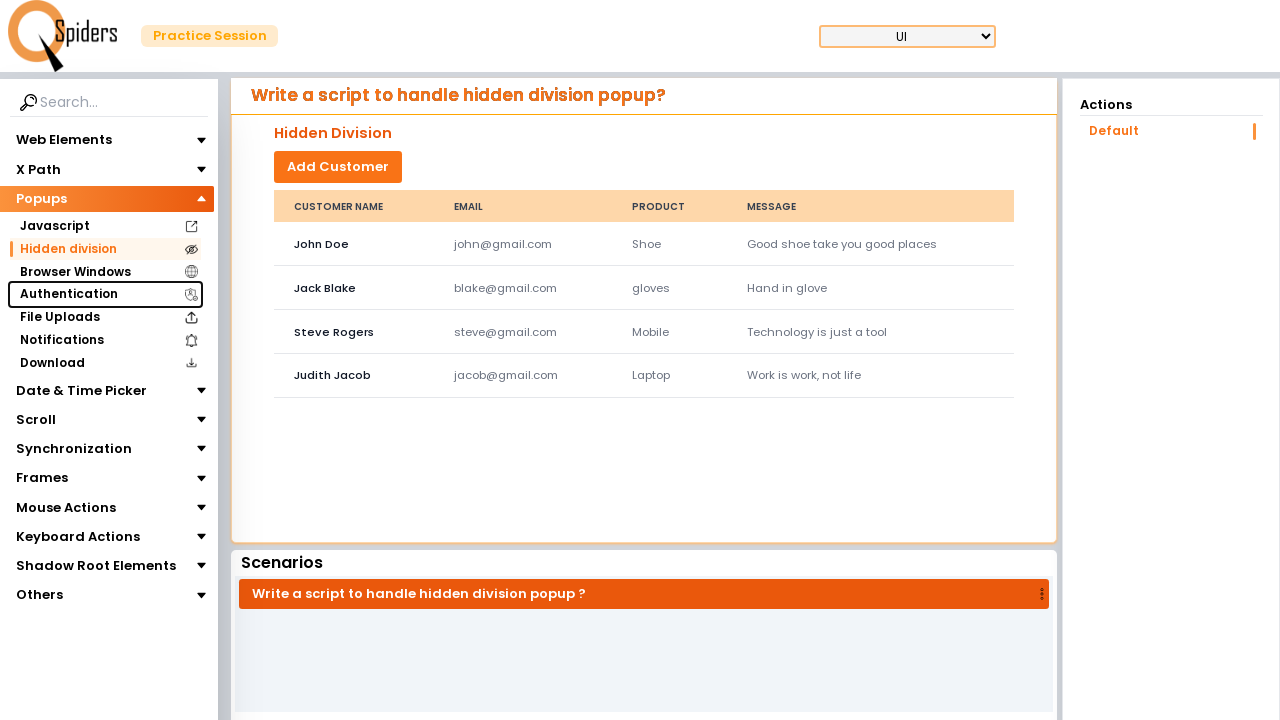

Pressed Tab to move to next field
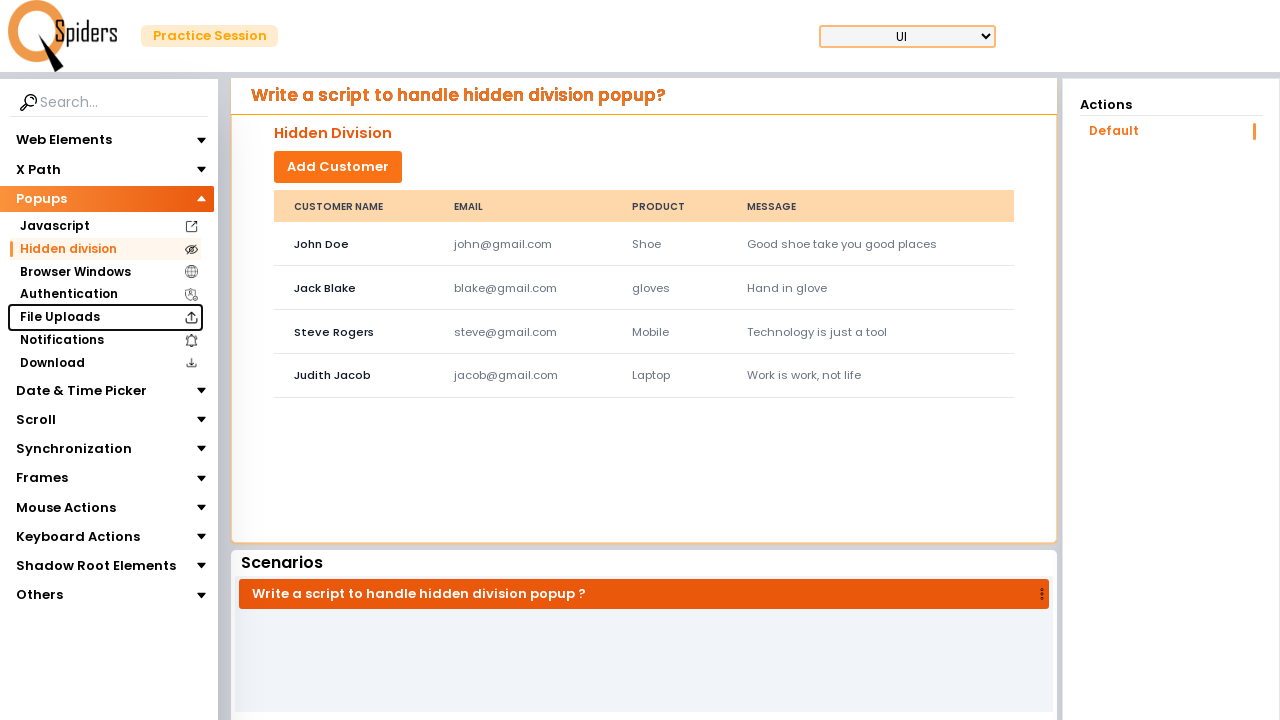

Typed 'HELLOW' in the third field
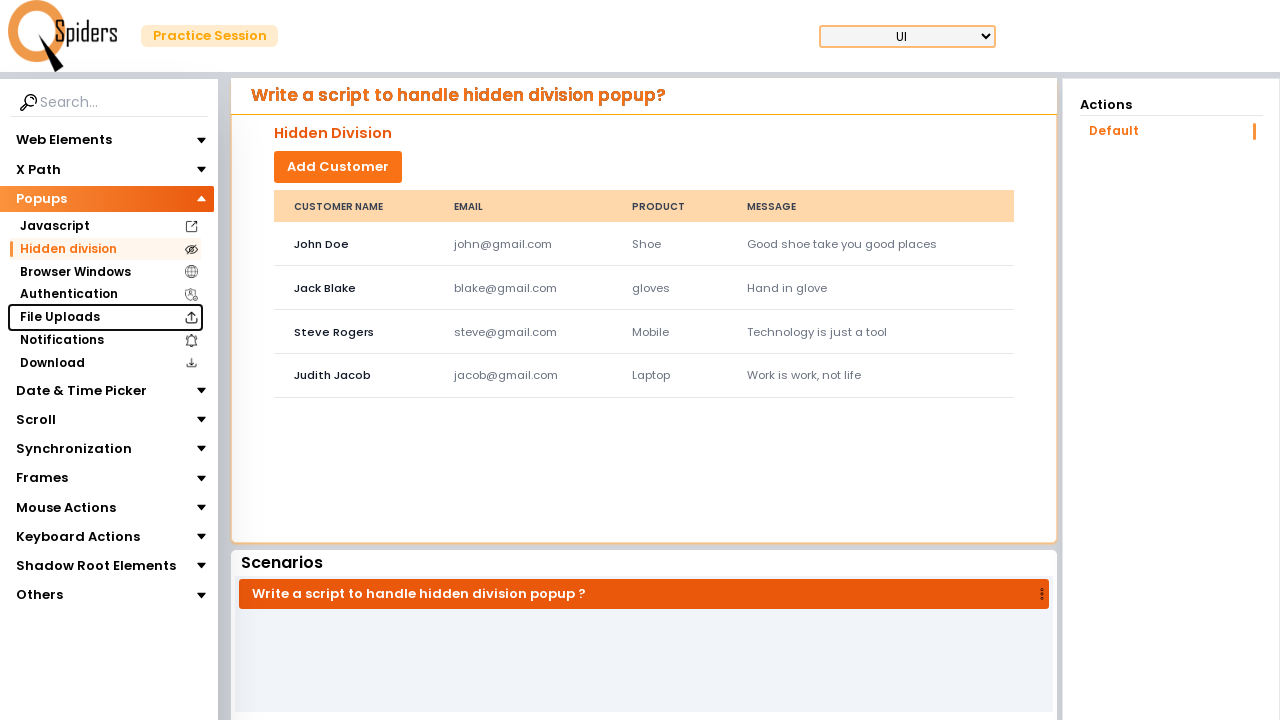

Set up dialog handler to dismiss alerts
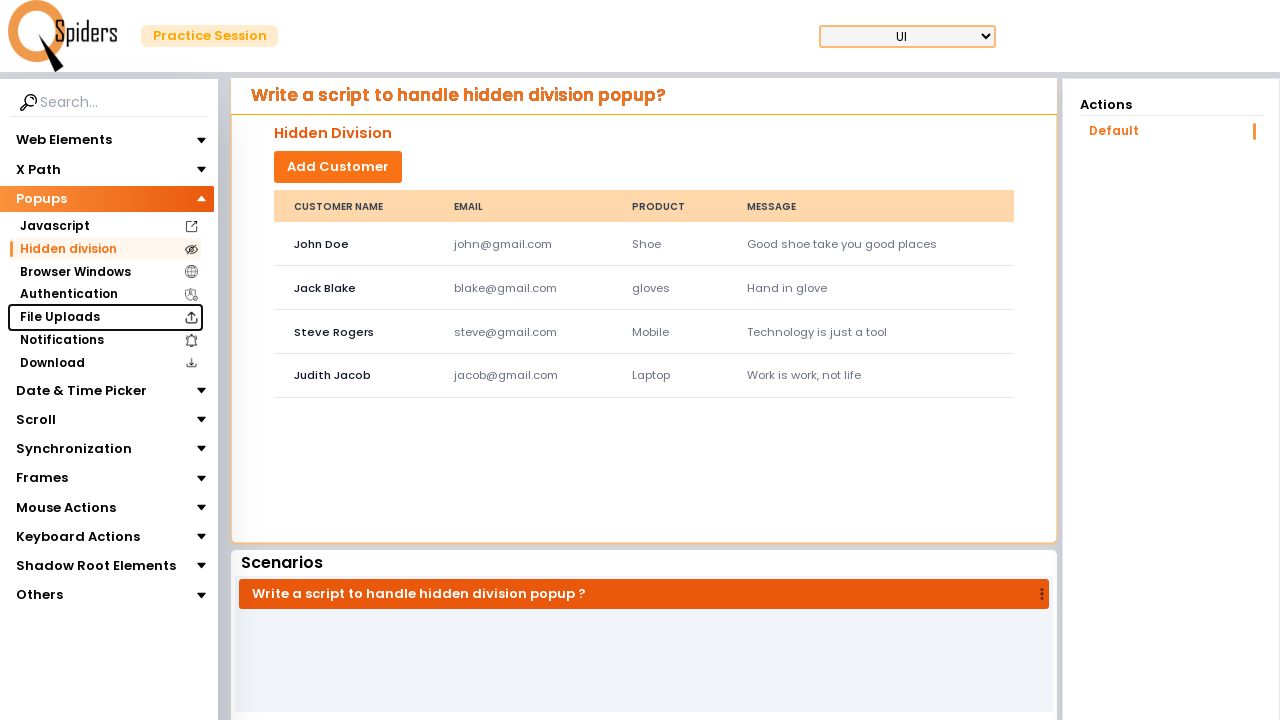

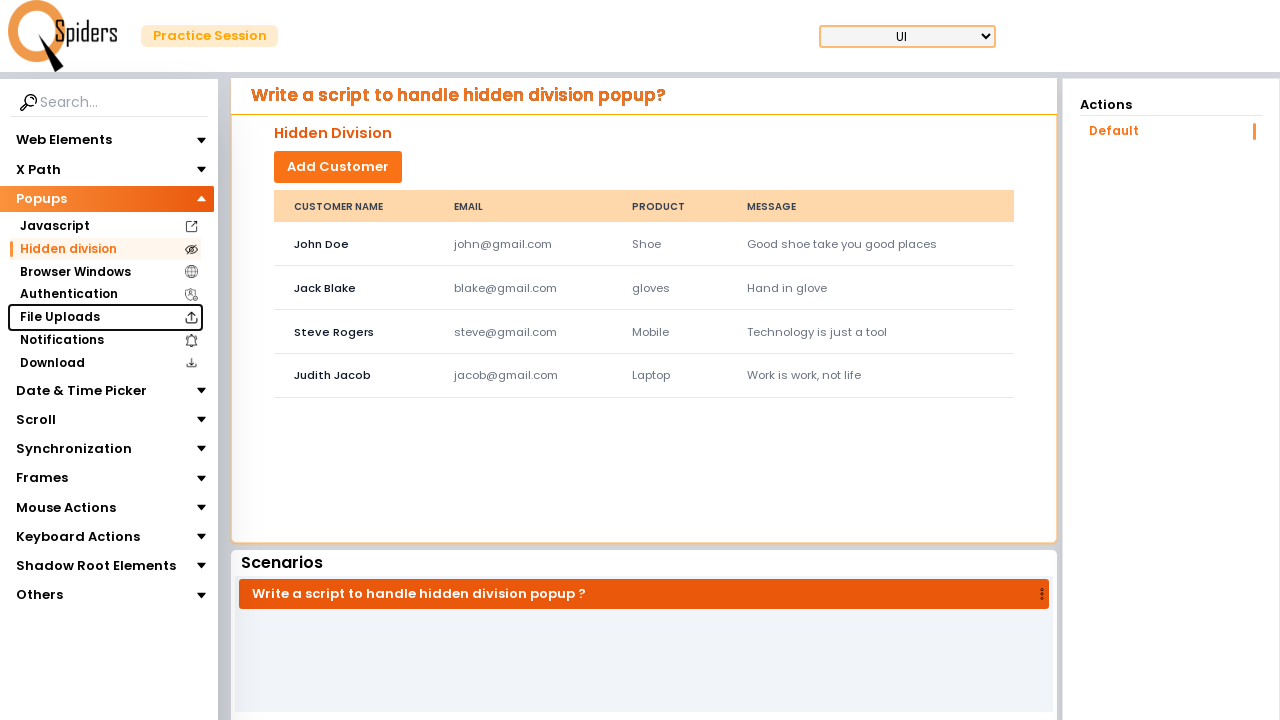